Tests the address search functionality on Correios website by searching for a store name (Lojas Bemol) and clicking the search button

Starting URL: https://buscacepinter.correios.com.br/app/endereco/index.php

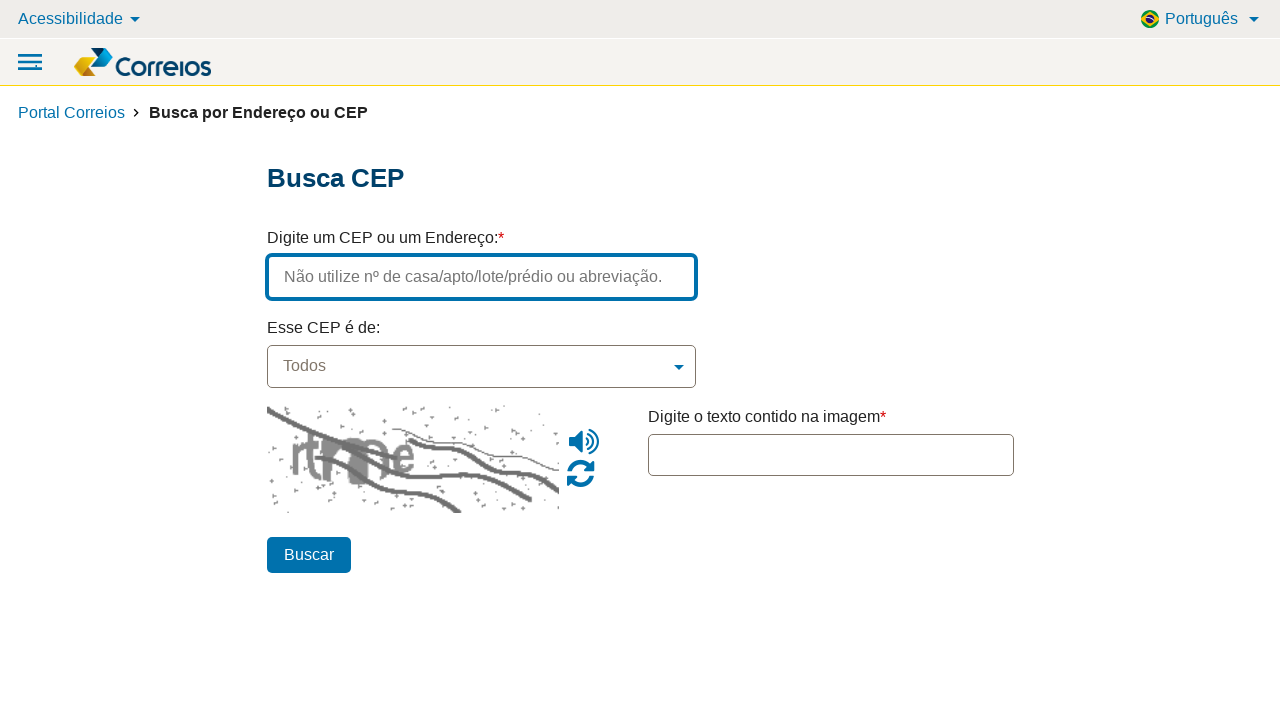

Filled address field with 'Lojas Bemol' store name on input[name='endereco']
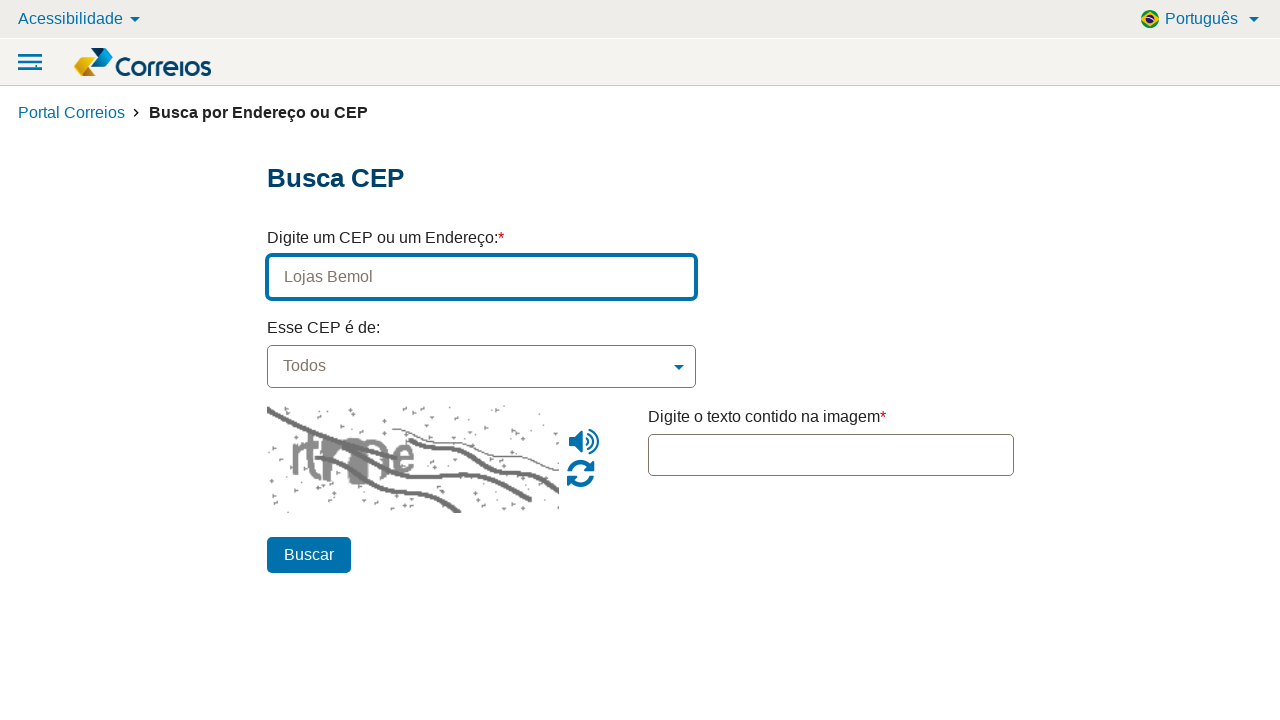

Clicked search button to find Lojas Bemol at (308, 555) on button[name='btn_pesquisar']
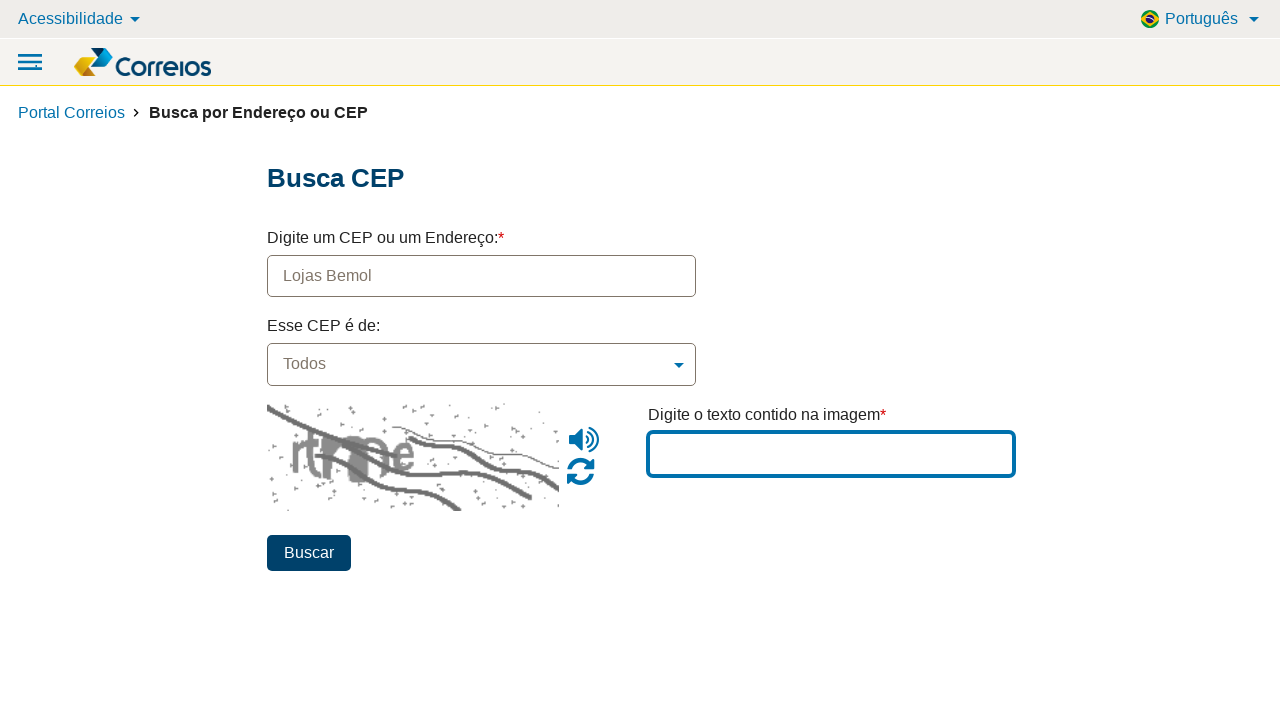

Search results loaded after network idle
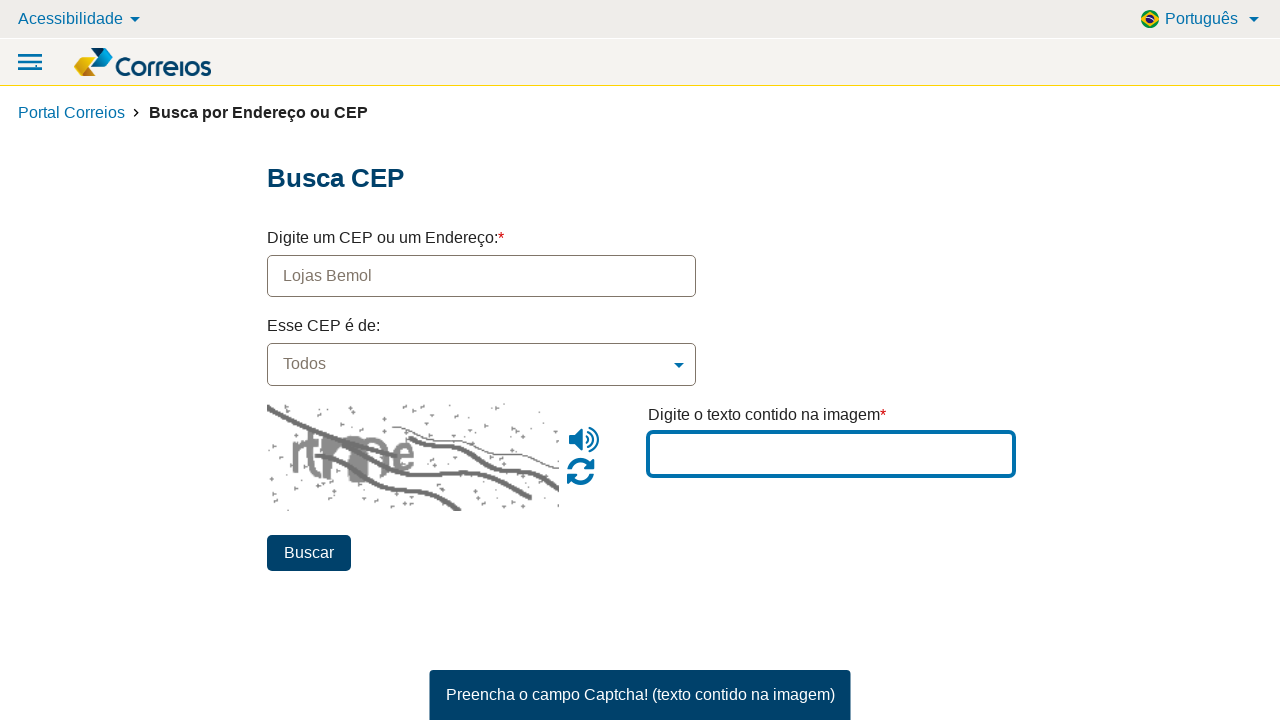

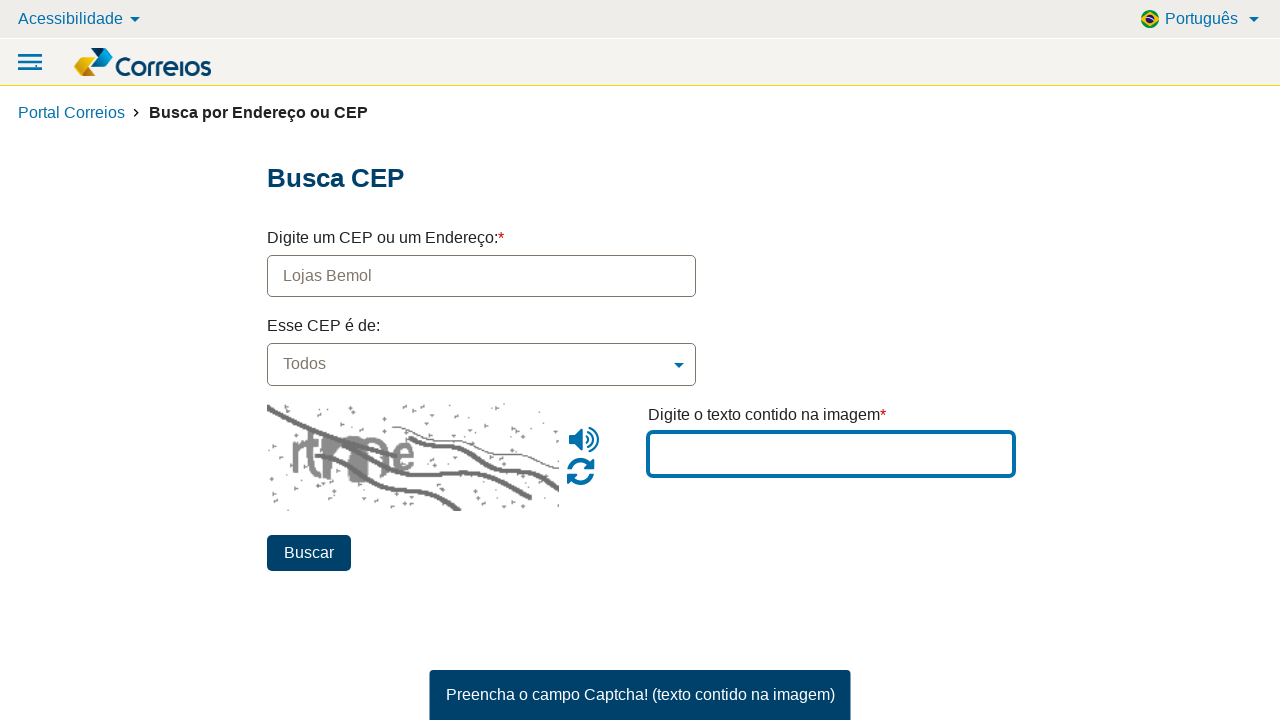